Tests the account registration flow on ParaBank demo site by filling out the registration form with user details, submitting it, then verifying the account was created by logging out and logging back in.

Starting URL: https://parabank.parasoft.com/parabank/index.htm

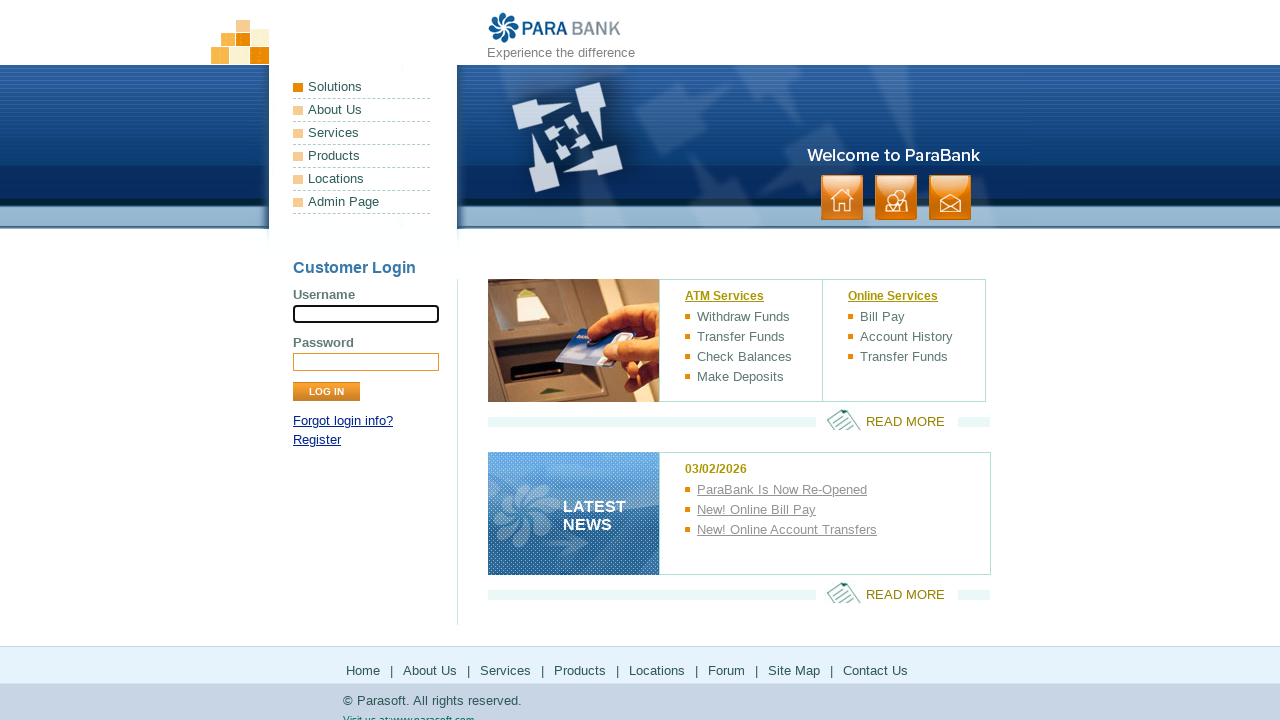

Clicked Register link at (317, 440) on internal:role=link[name="Register"i]
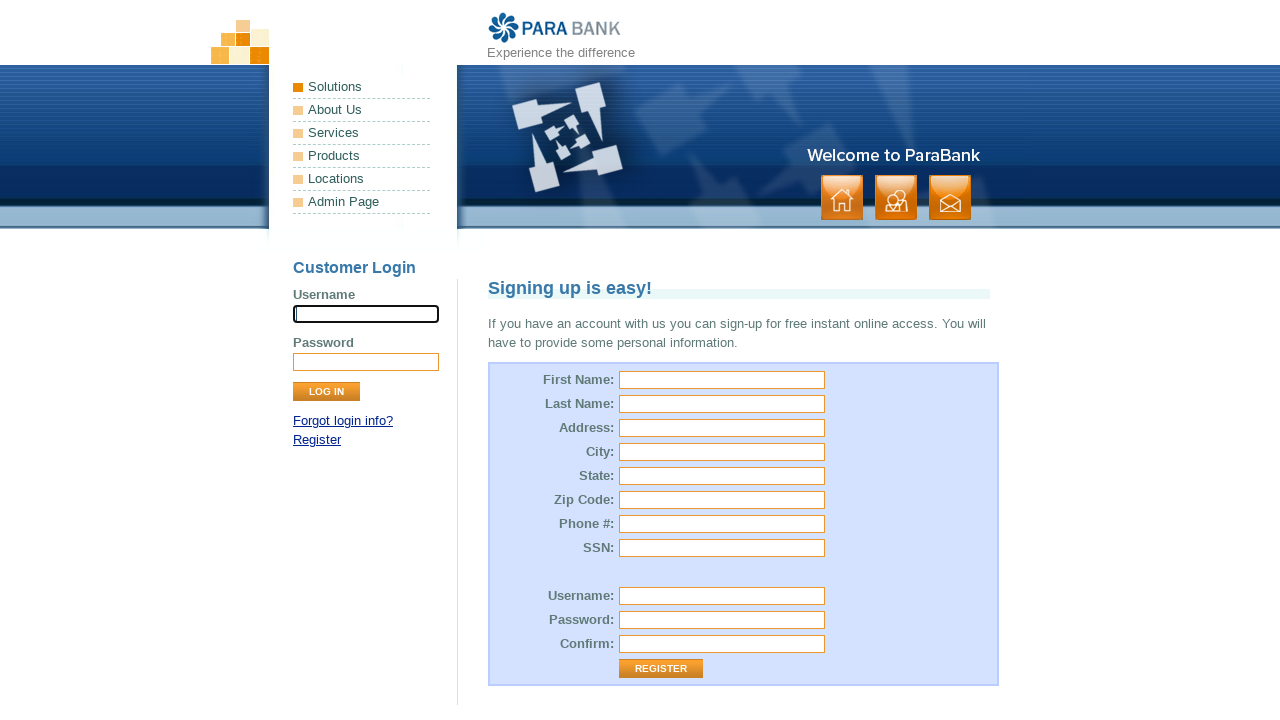

Filled first name field with 'John' on #customer\.firstName
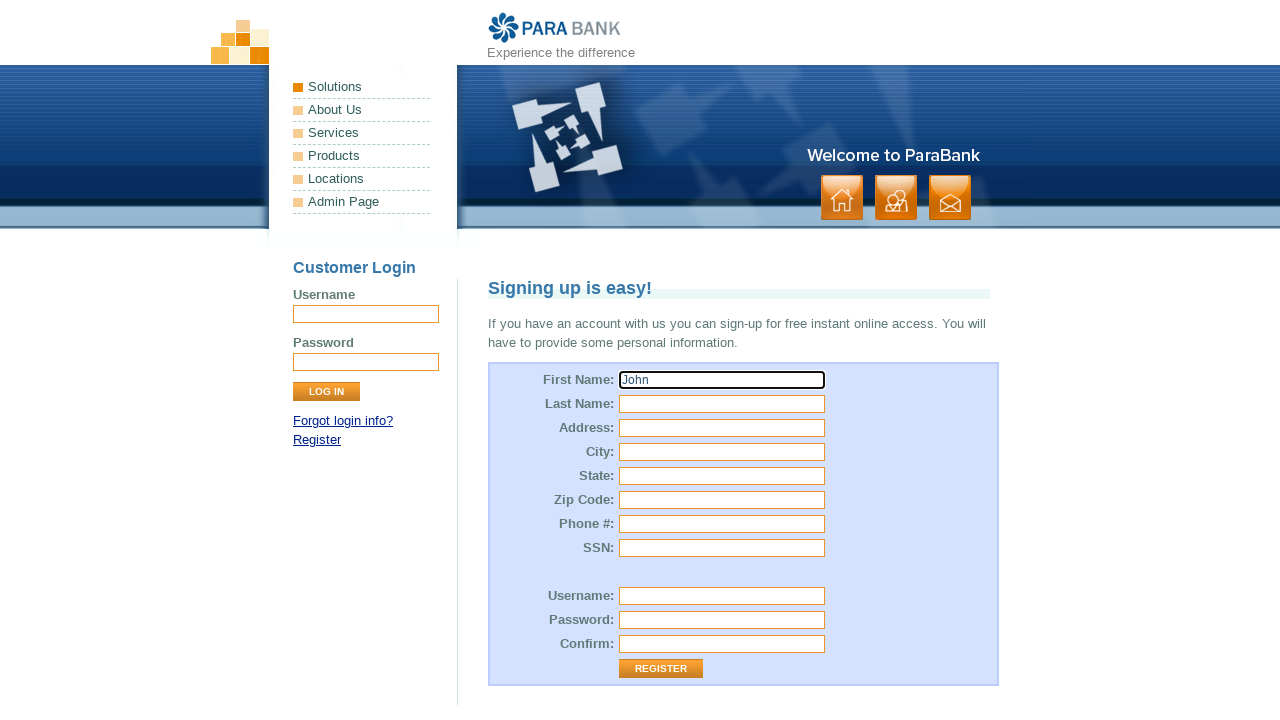

Filled last name field with 'Smith' on #customer\.lastName
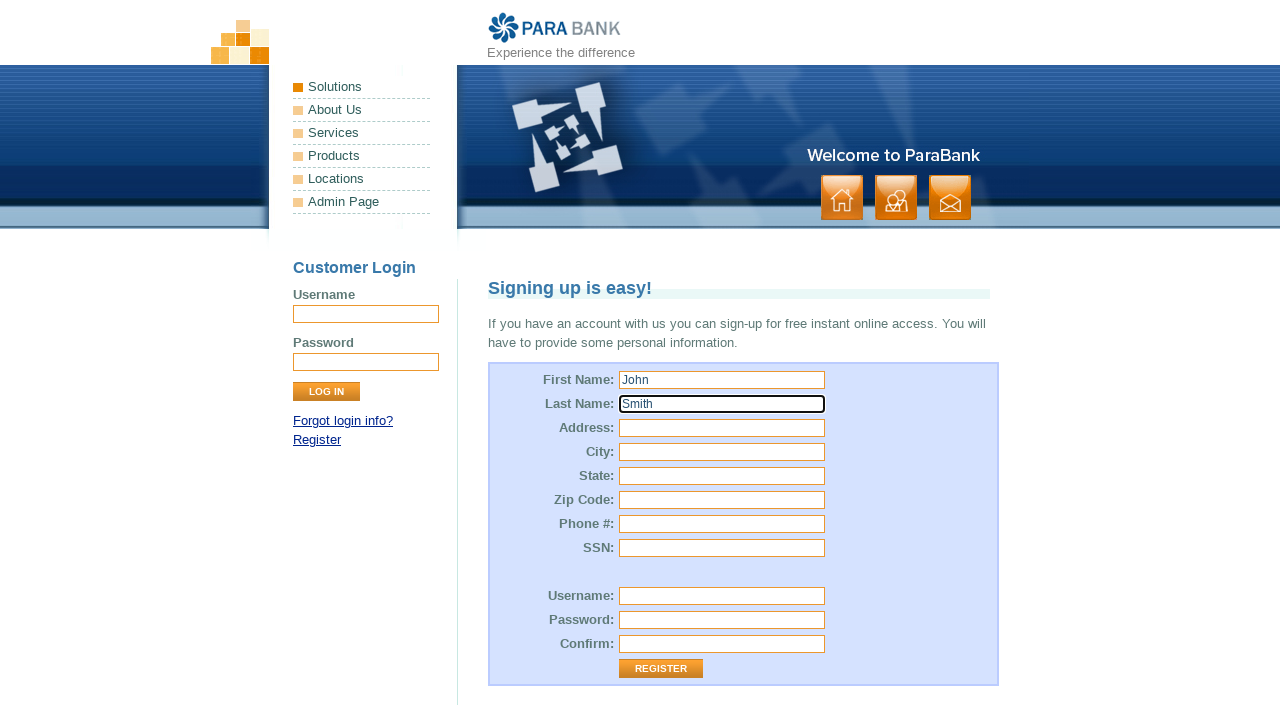

Filled street address field with 'Street X' on #customer\.address\.street
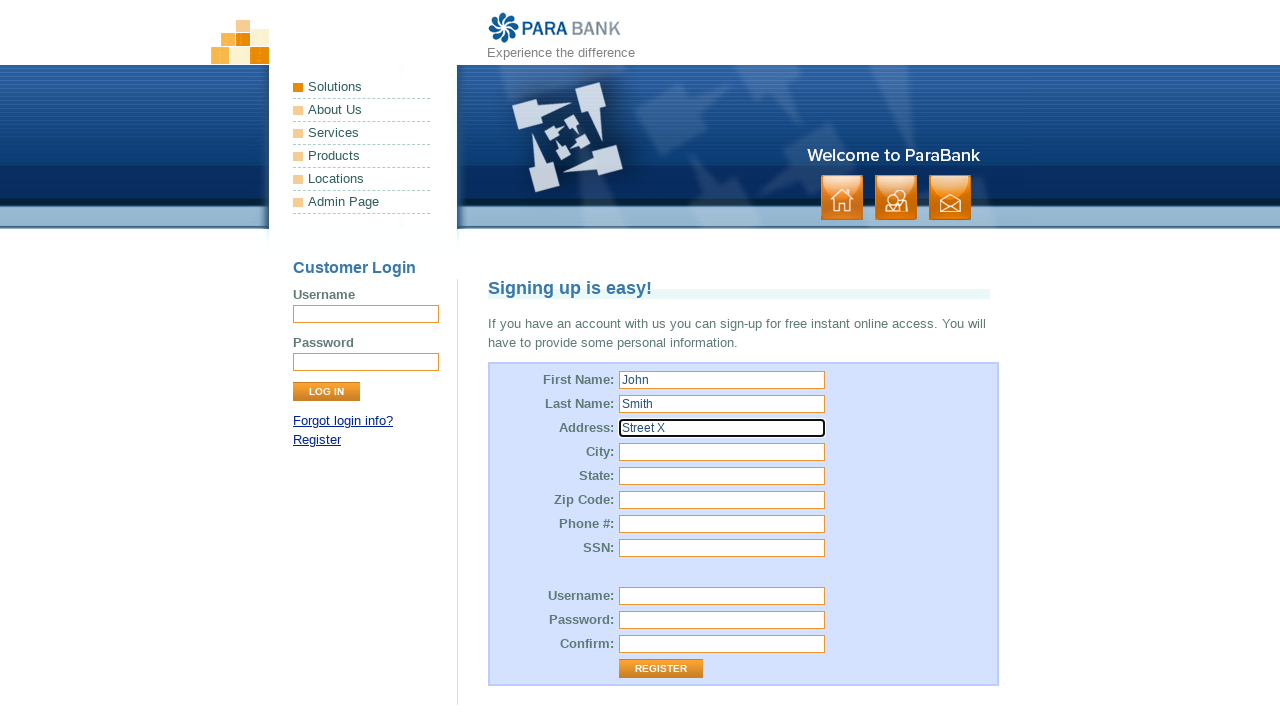

Filled city field with 'City X' on #customer\.address\.city
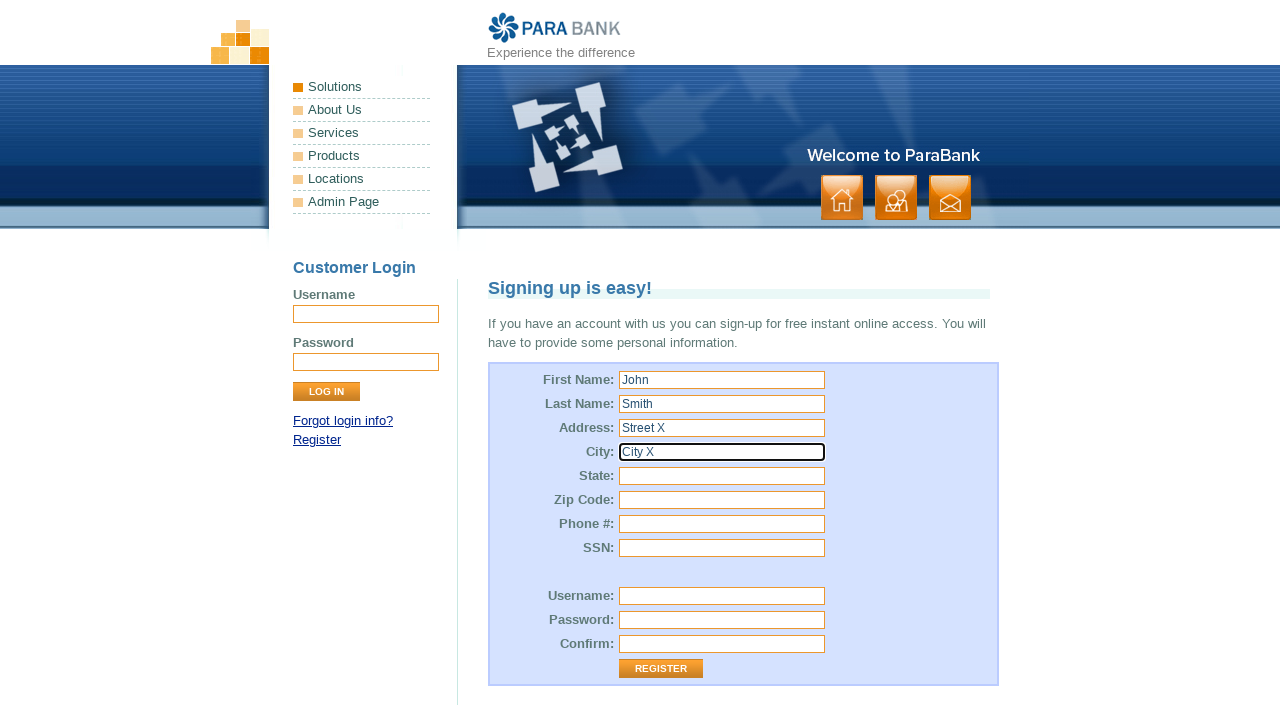

Filled state field with 'State X' on #customer\.address\.state
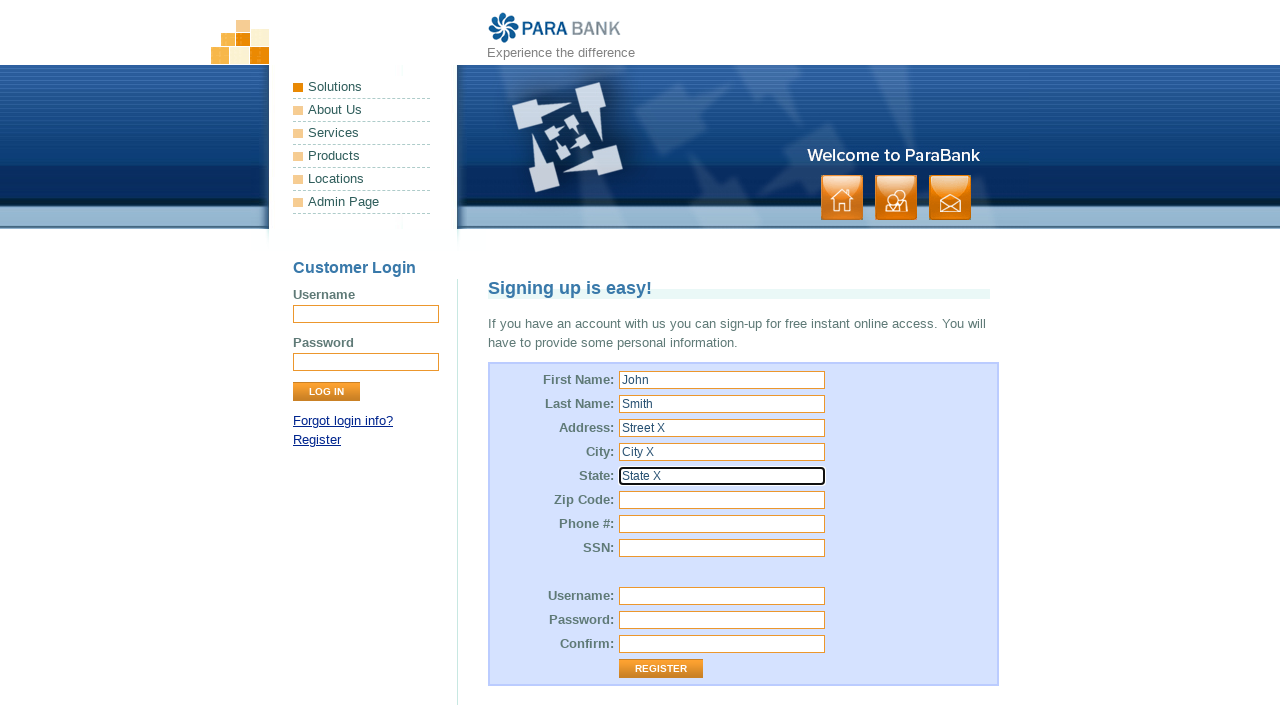

Filled zip code field with '12345' on #customer\.address\.zipCode
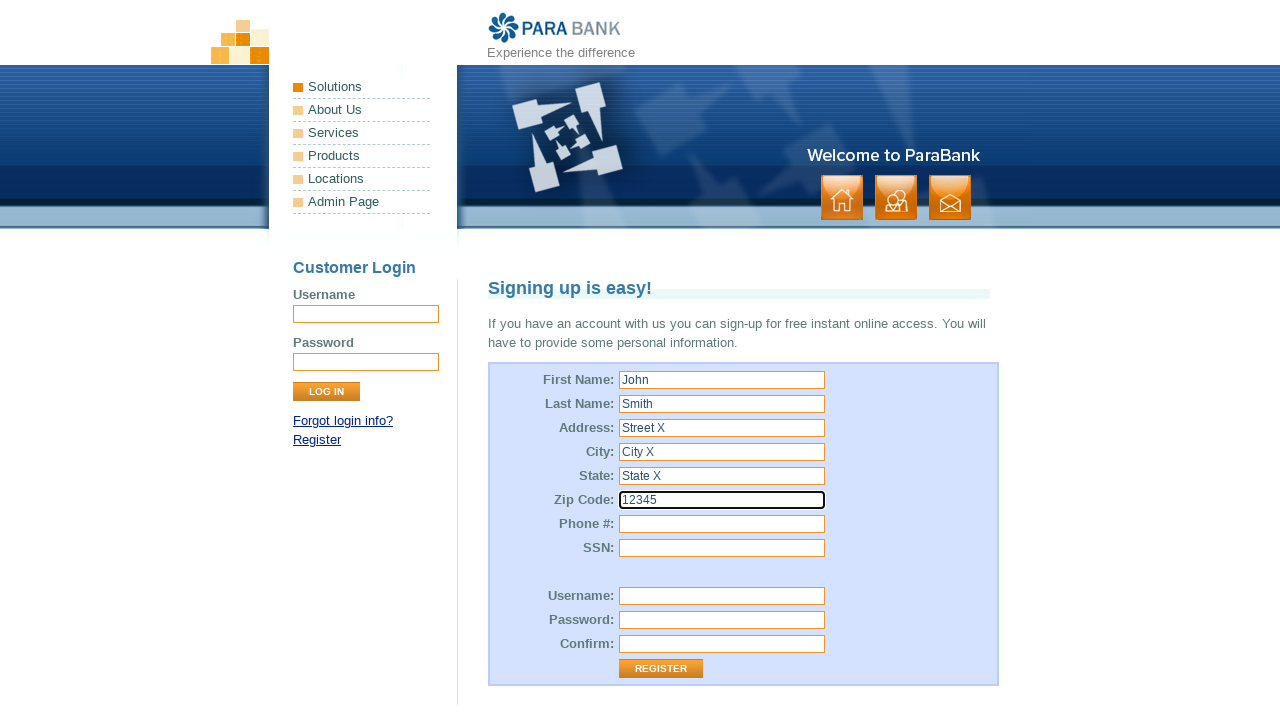

Filled phone number field with '1234567890' on #customer\.phoneNumber
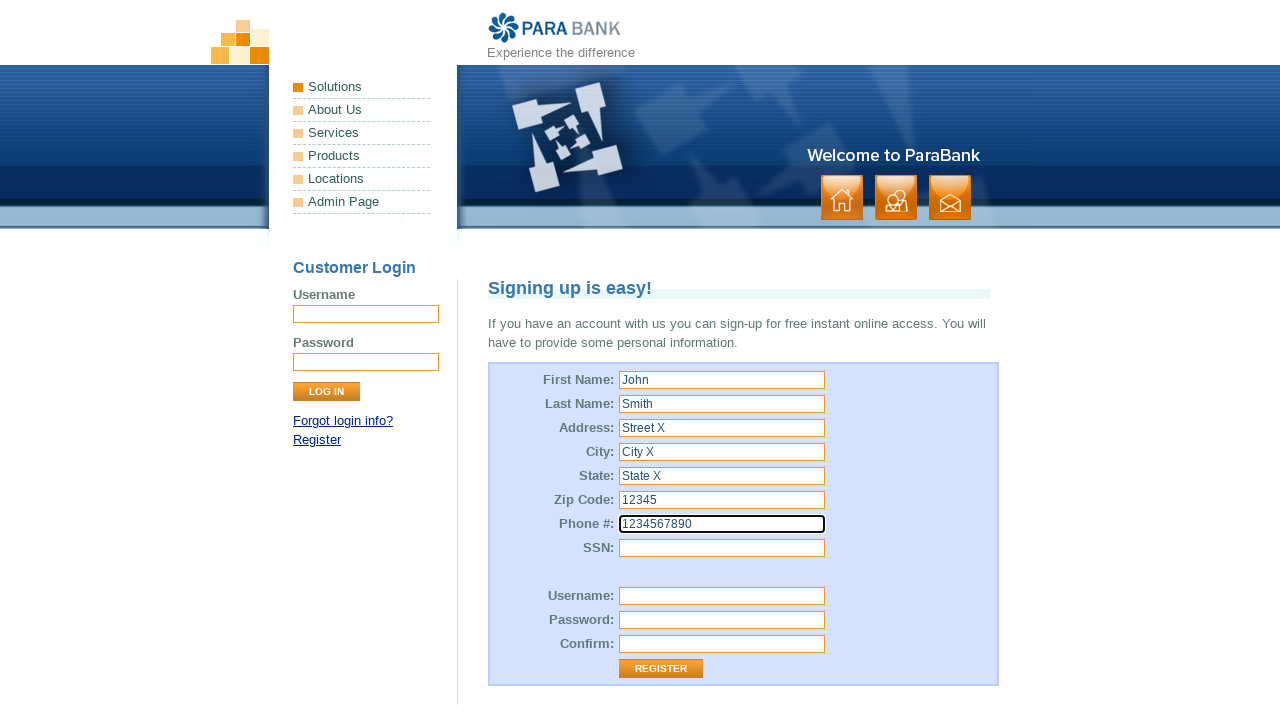

Filled SSN field with '123456789' on #customer\.ssn
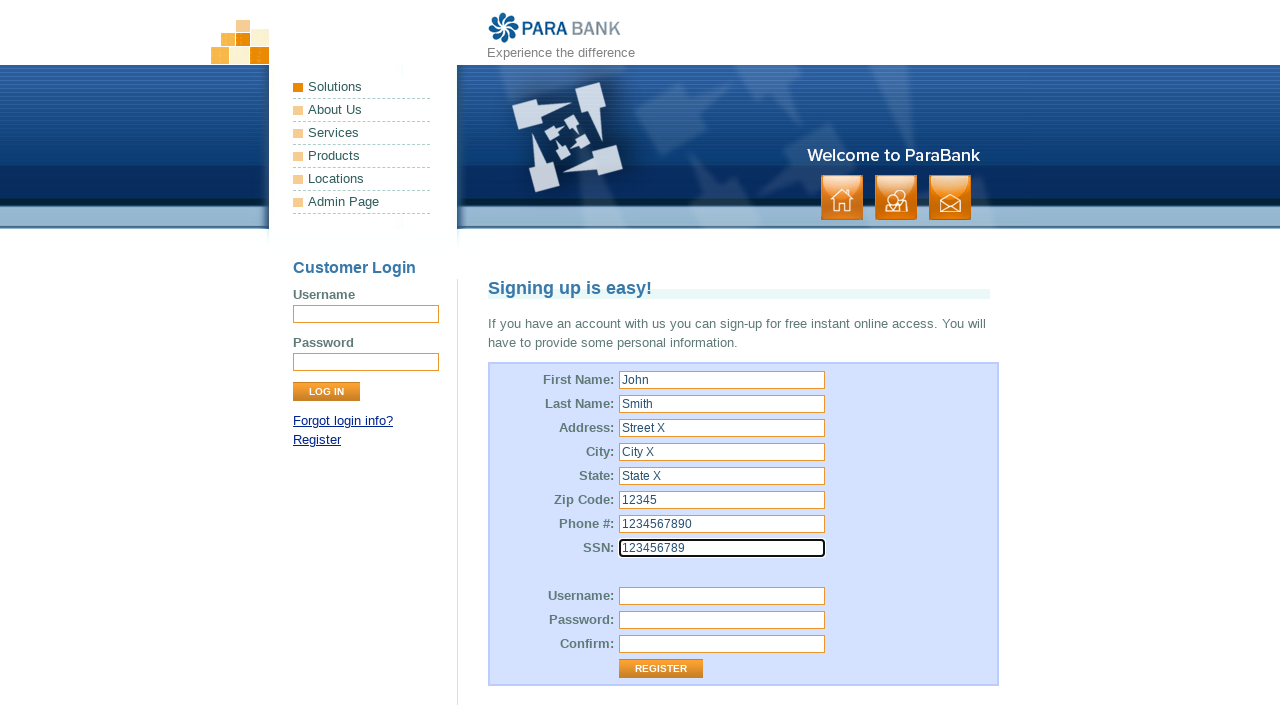

Filled username field with 'user1772485583096' on #customer\.username
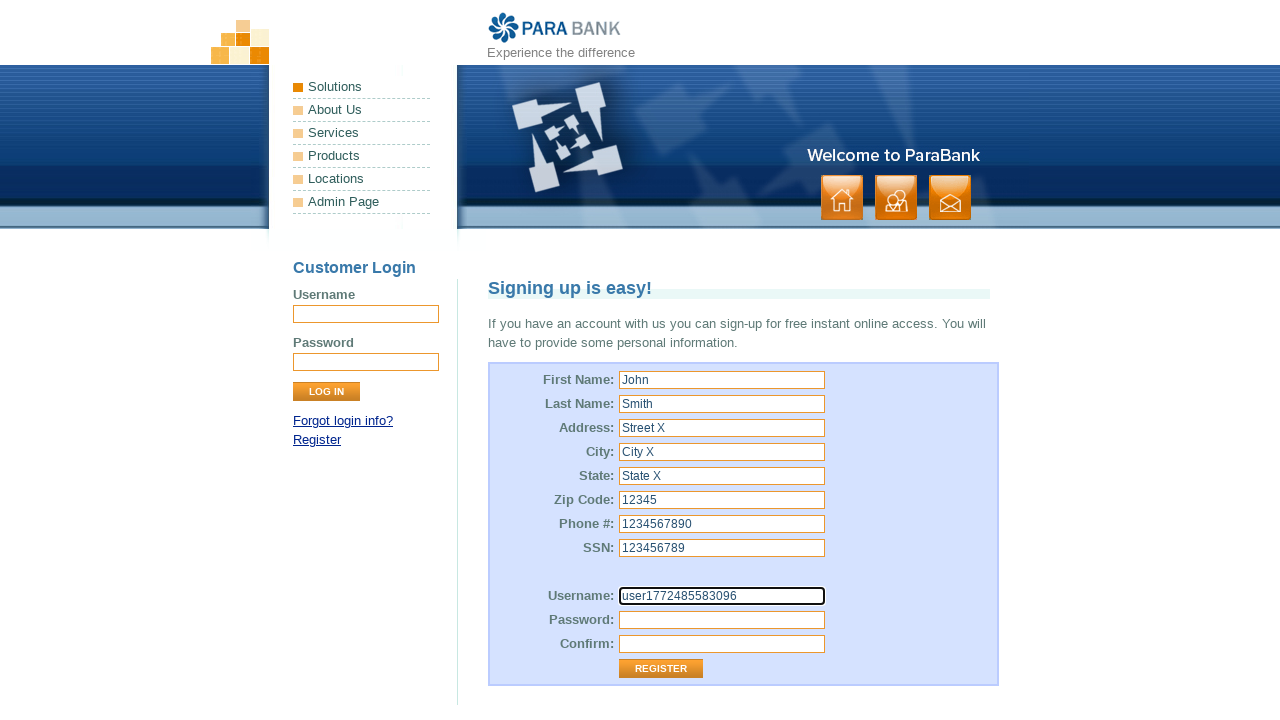

Filled password field on #customer\.password
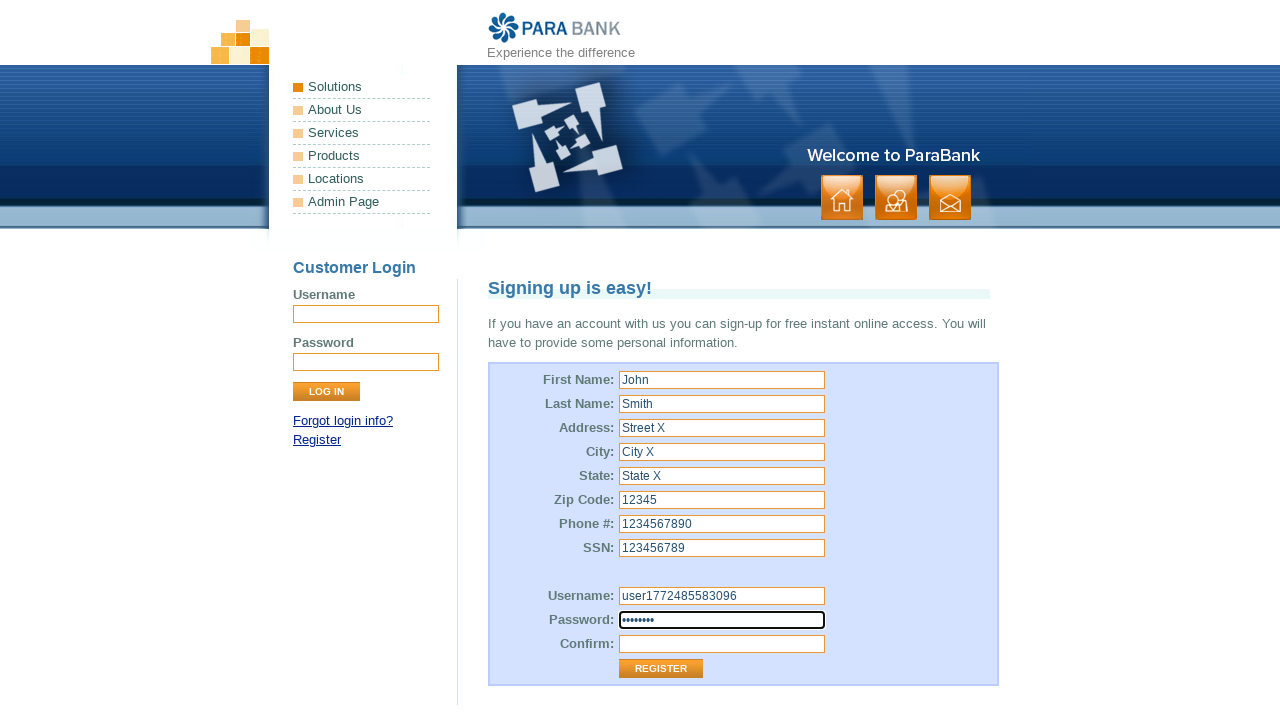

Filled repeated password field on #repeatedPassword
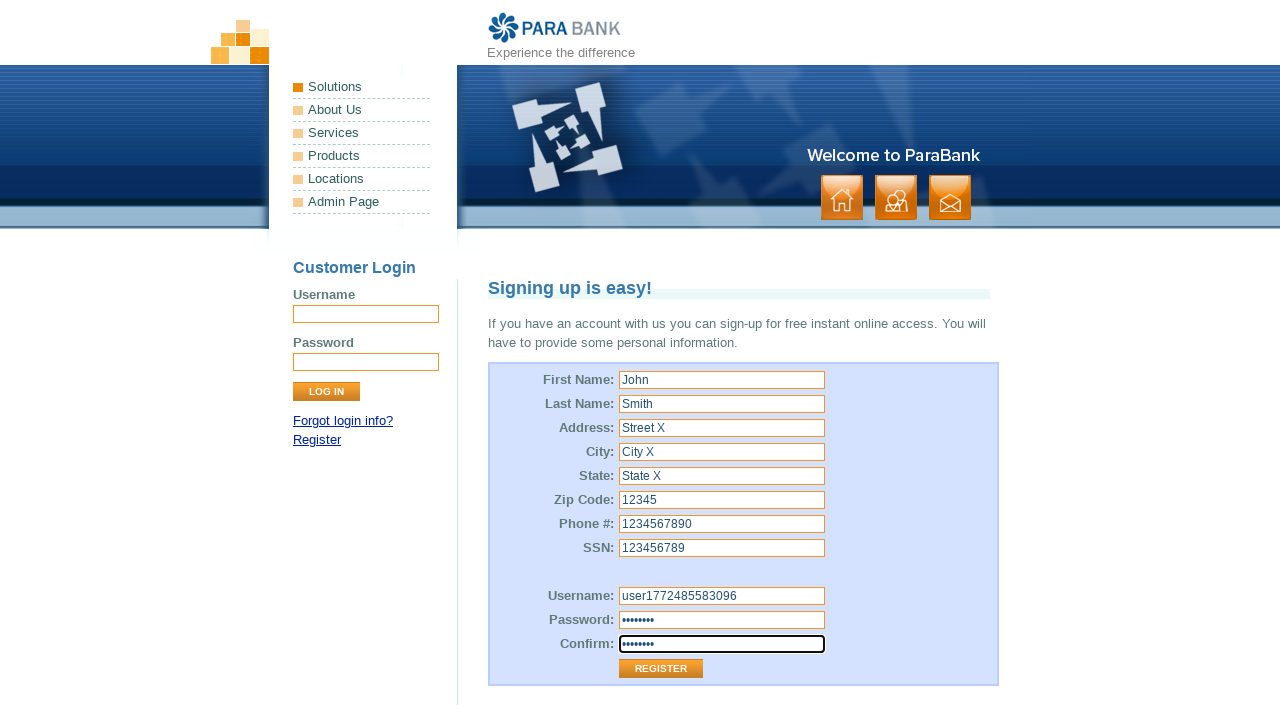

Clicked Register button to submit form at (661, 669) on internal:role=button[name="Register"i]
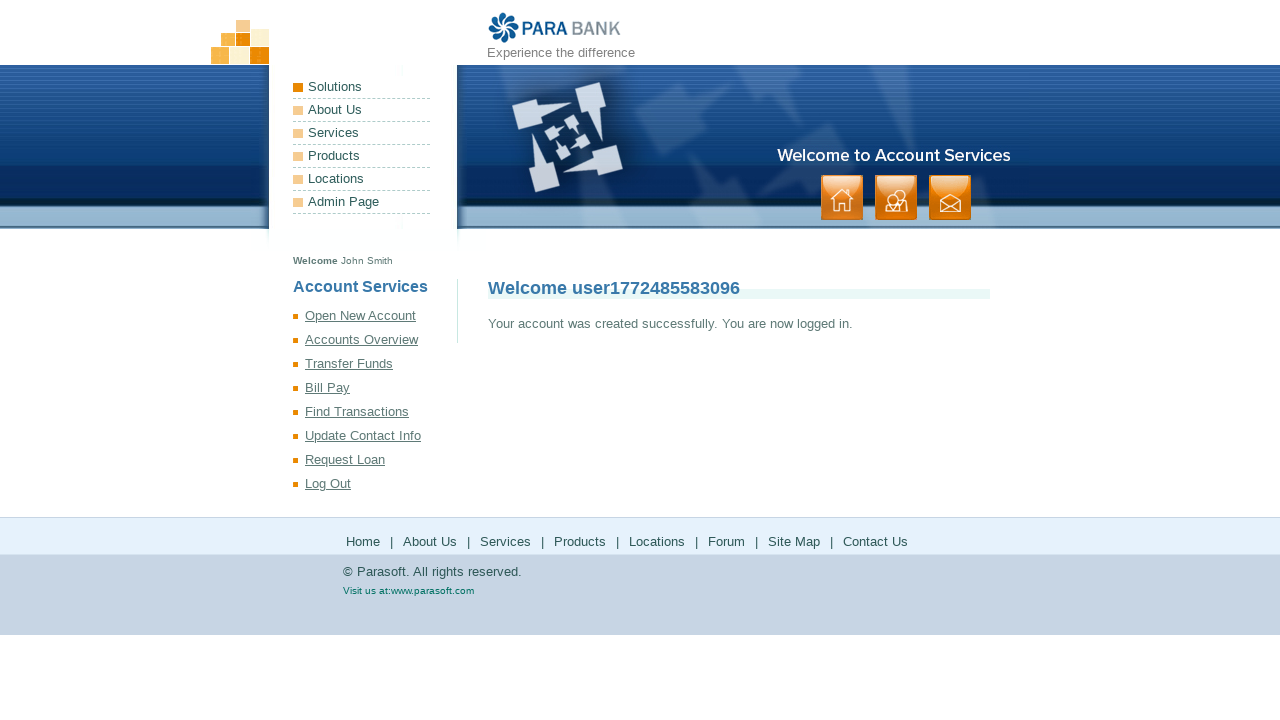

Account creation confirmation message appeared
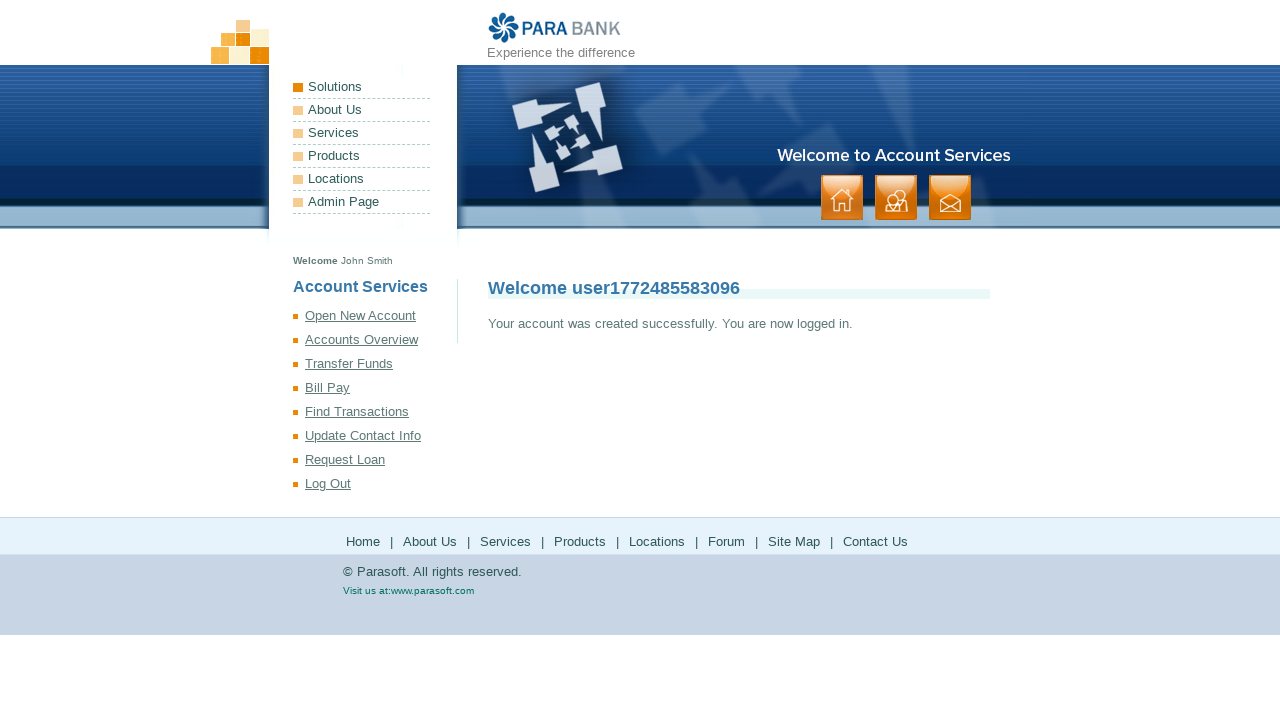

Clicked Log Out link at (375, 484) on internal:role=link[name="Log Out"i]
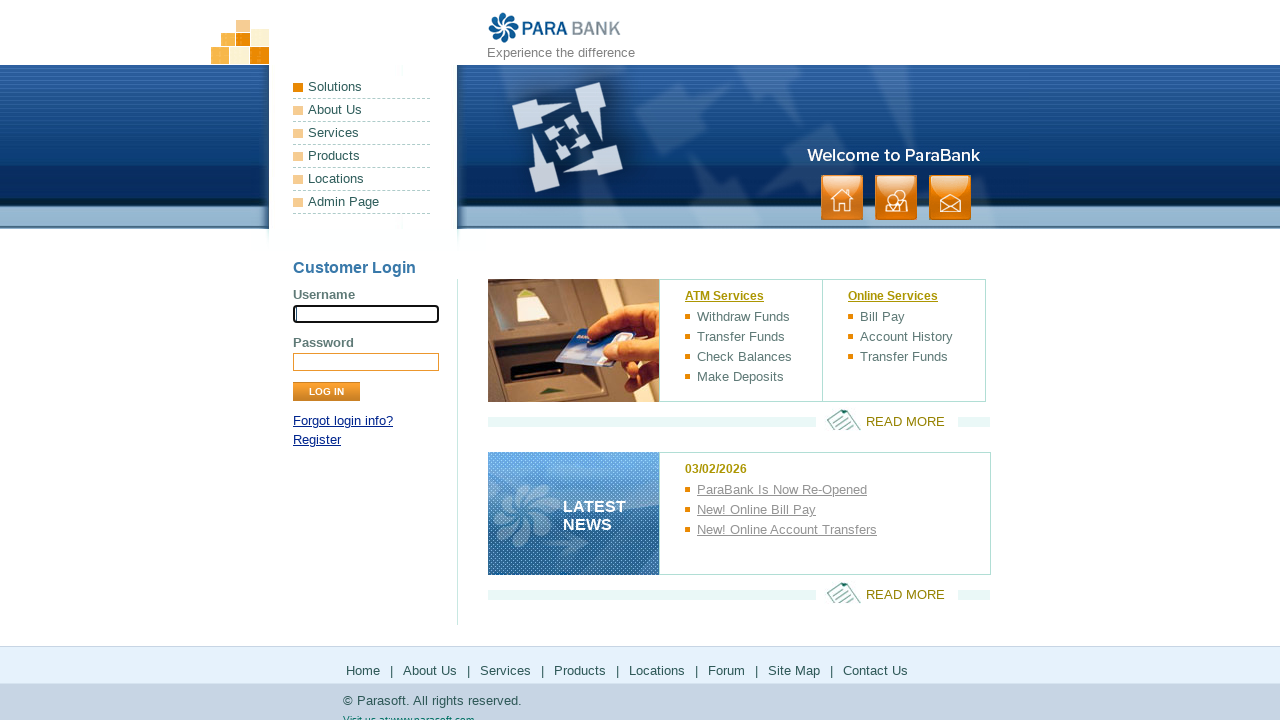

Filled username field with 'user1772485583096' for login on input[name="username"]
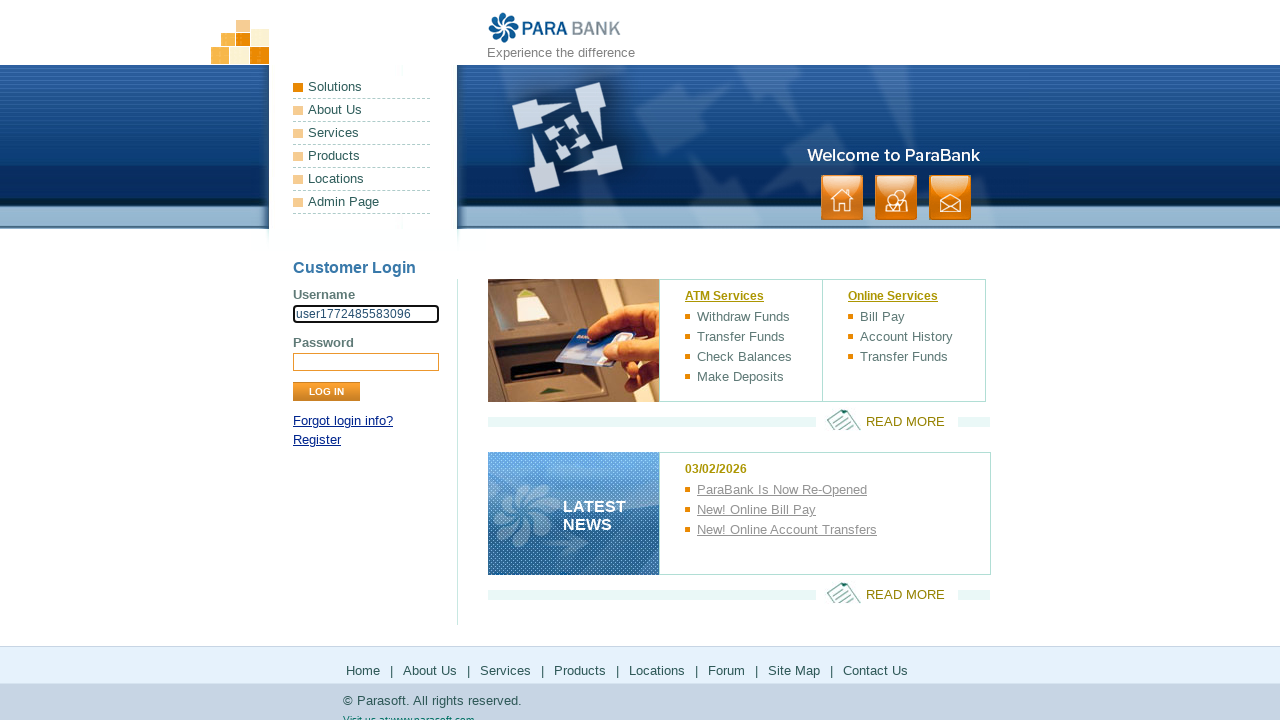

Filled password field for login on input[name="password"]
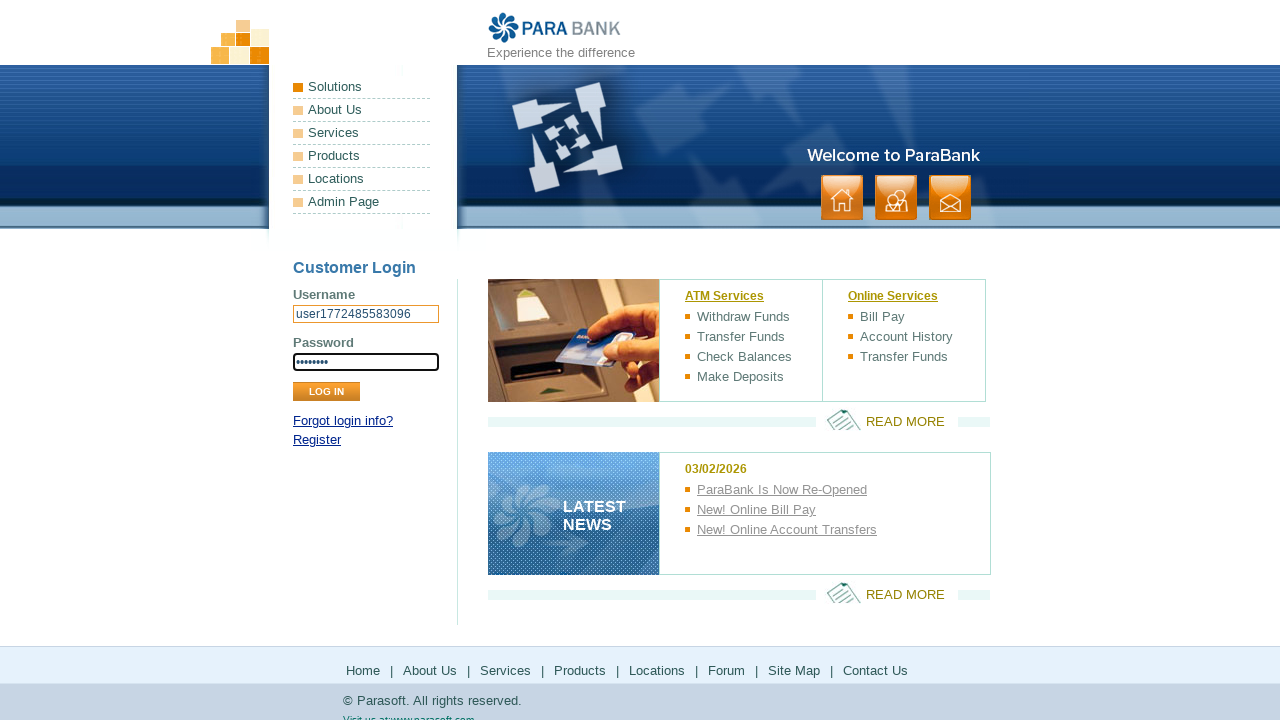

Clicked Log In button to authenticate at (326, 392) on internal:role=button[name="Log In"i]
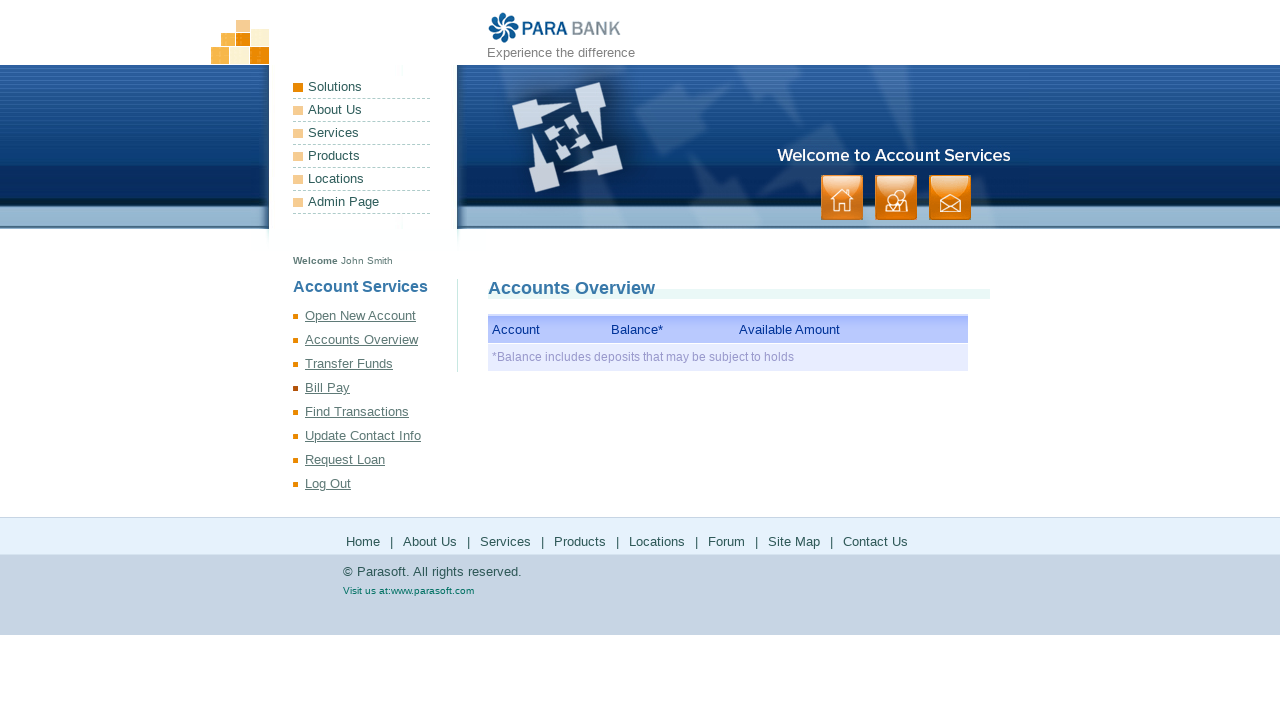

Accounts Overview page loaded, confirming successful login
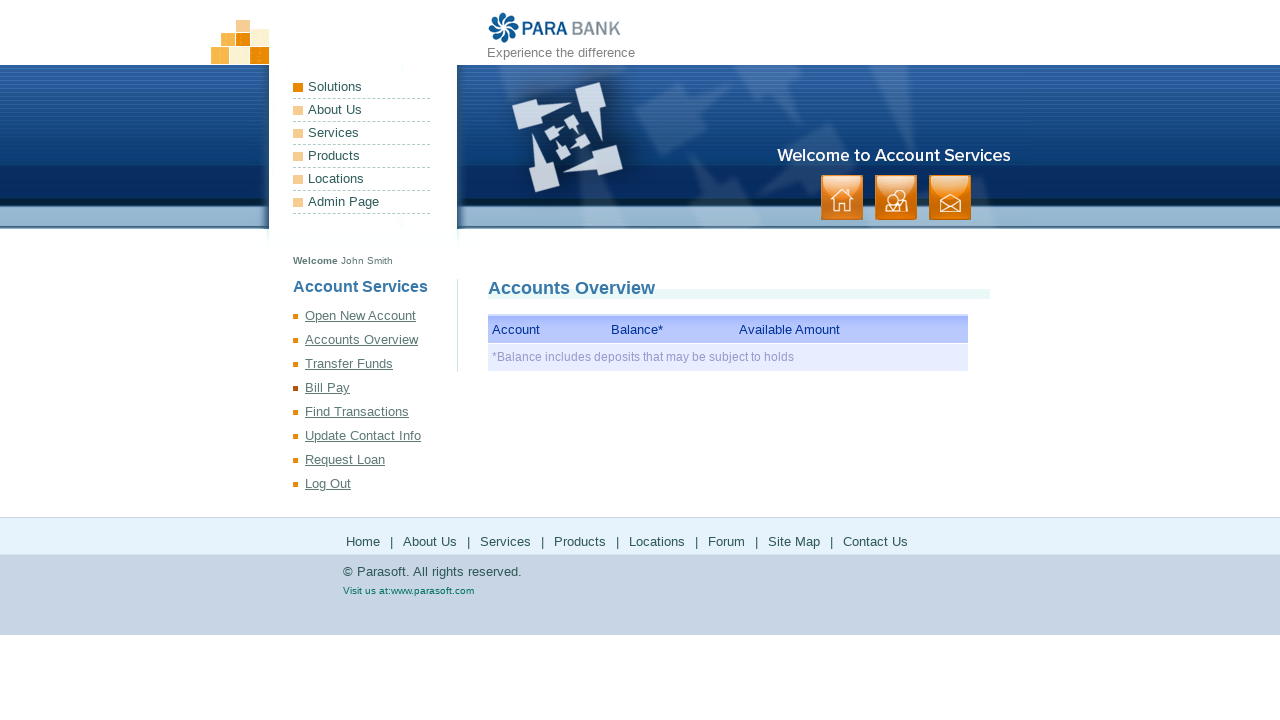

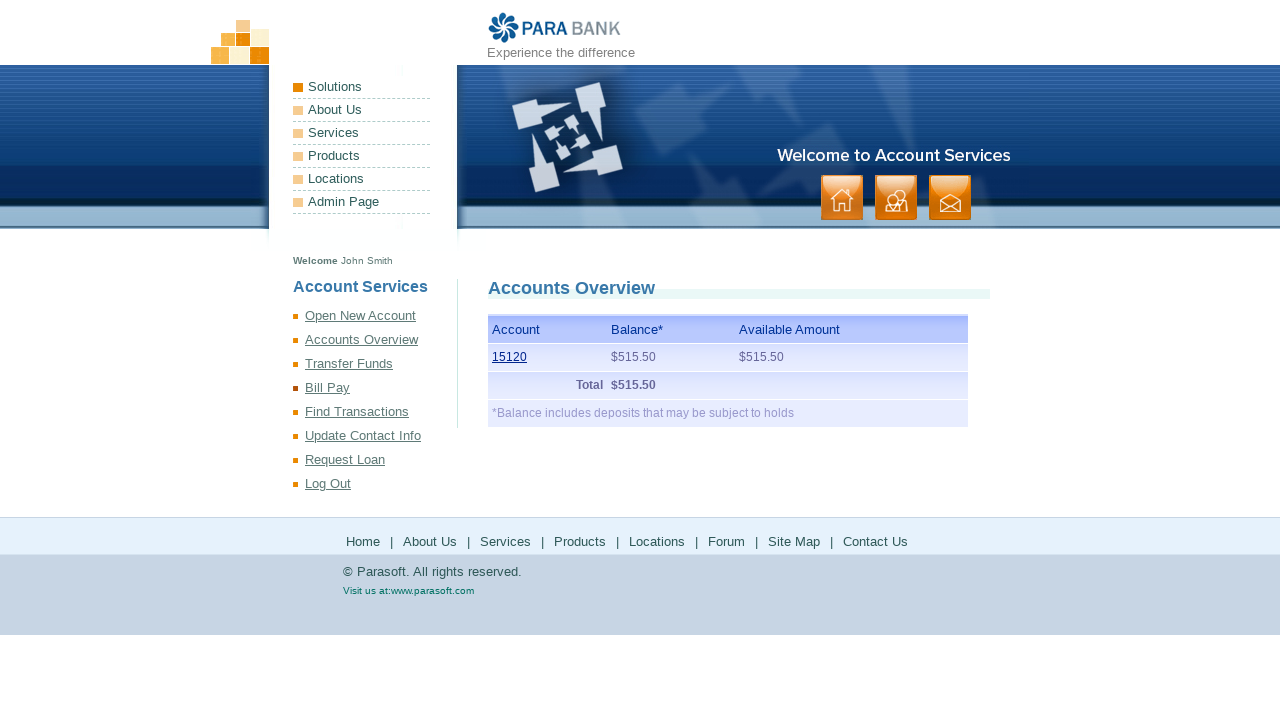